Tests navigation to a customer registration page by clicking "New customer" link and then interacts with a dropdown selector by selecting options using different methods (visible text, value, and index)

Starting URL: http://andestech.org/learning/rfb18/

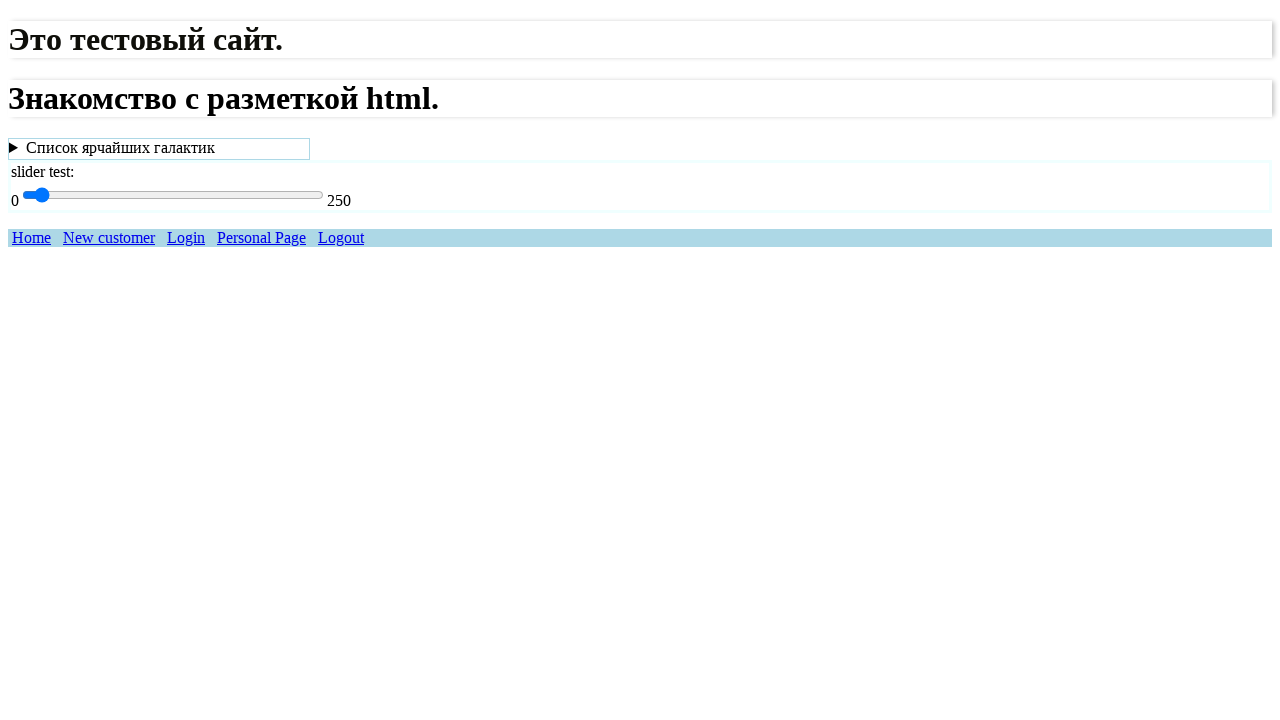

Navigated to starting URL http://andestech.org/learning/rfb18/
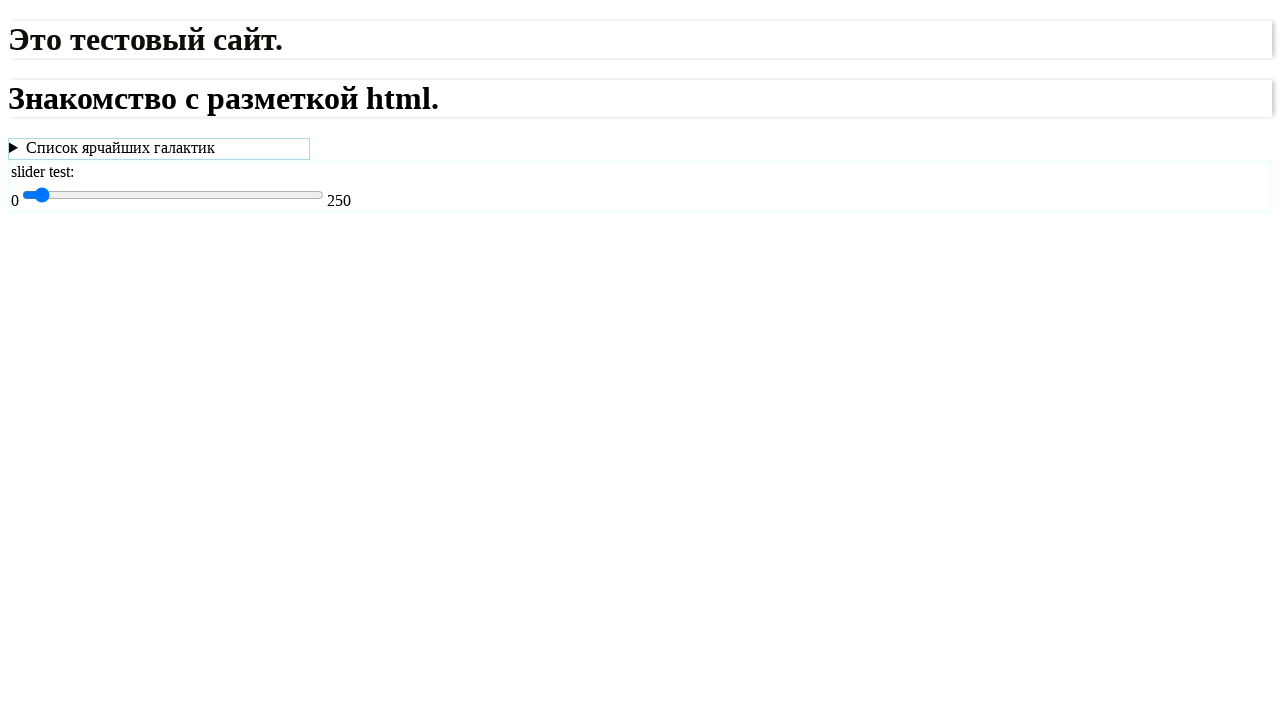

Clicked on 'New customer' link to navigate to customer registration page at (109, 238) on text=New customer
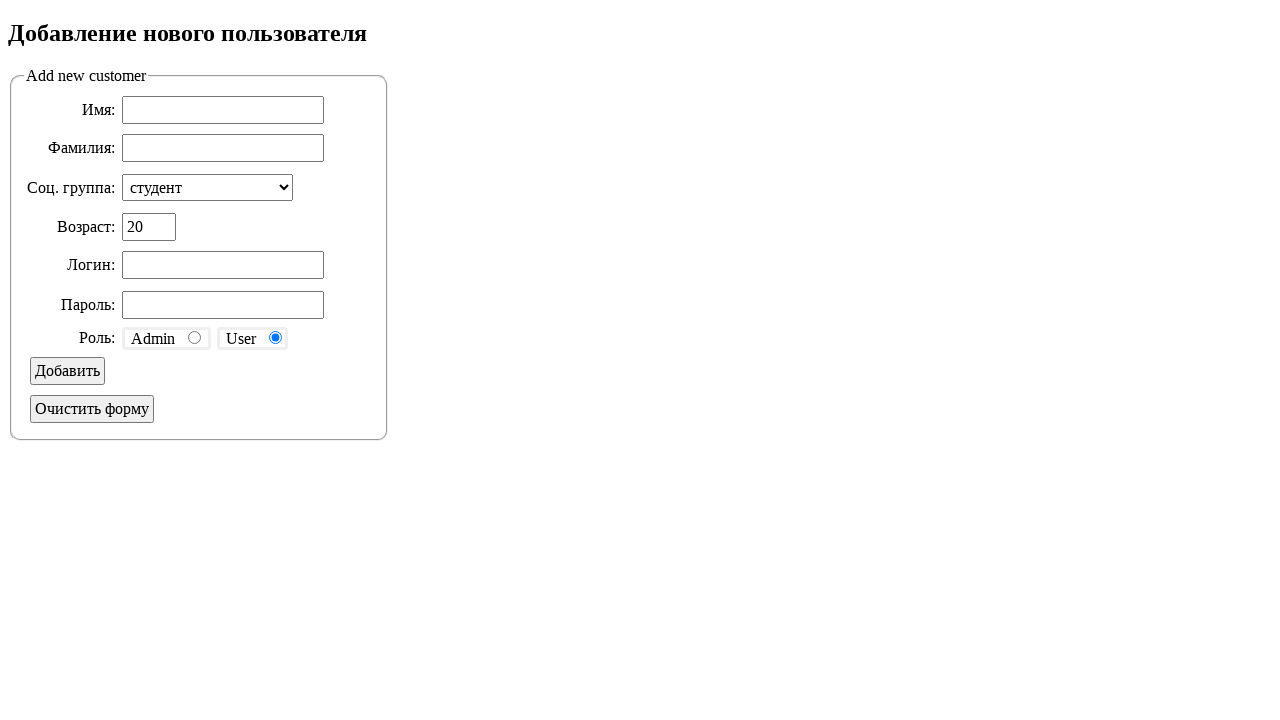

Dropdown selector #group_selector is now visible
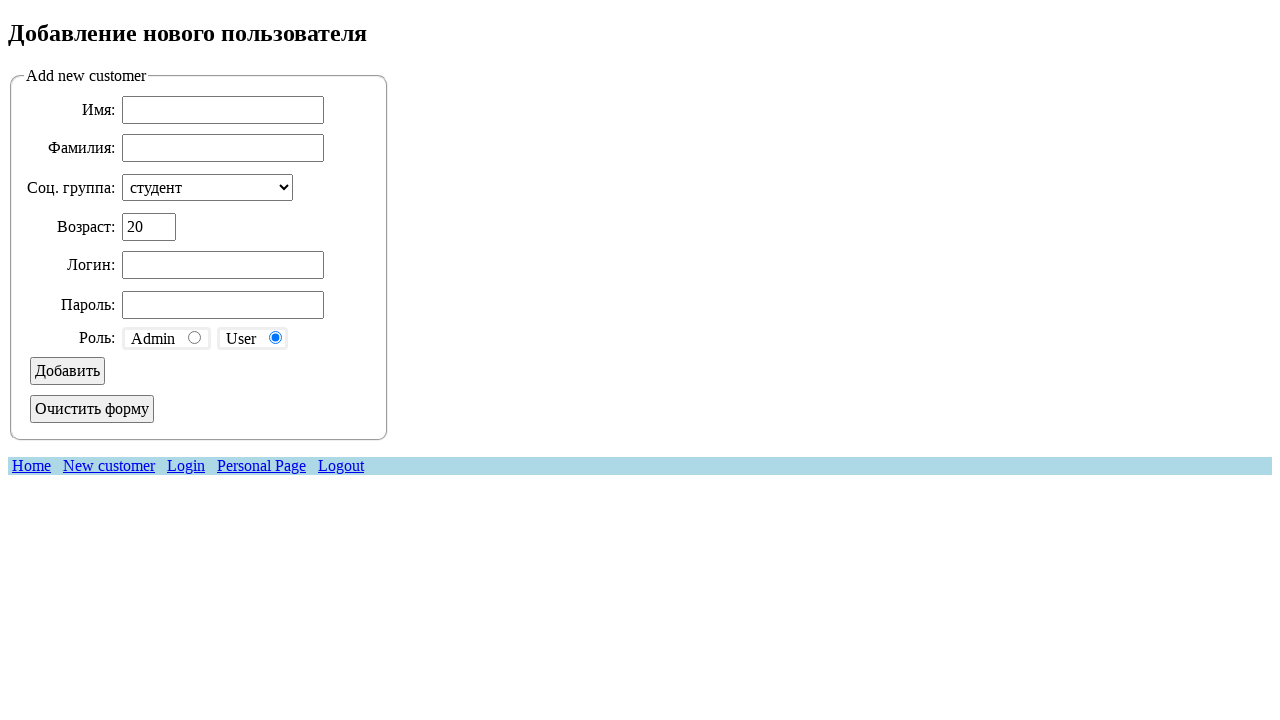

Selected dropdown option by visible text 'безработный' on #group_selector
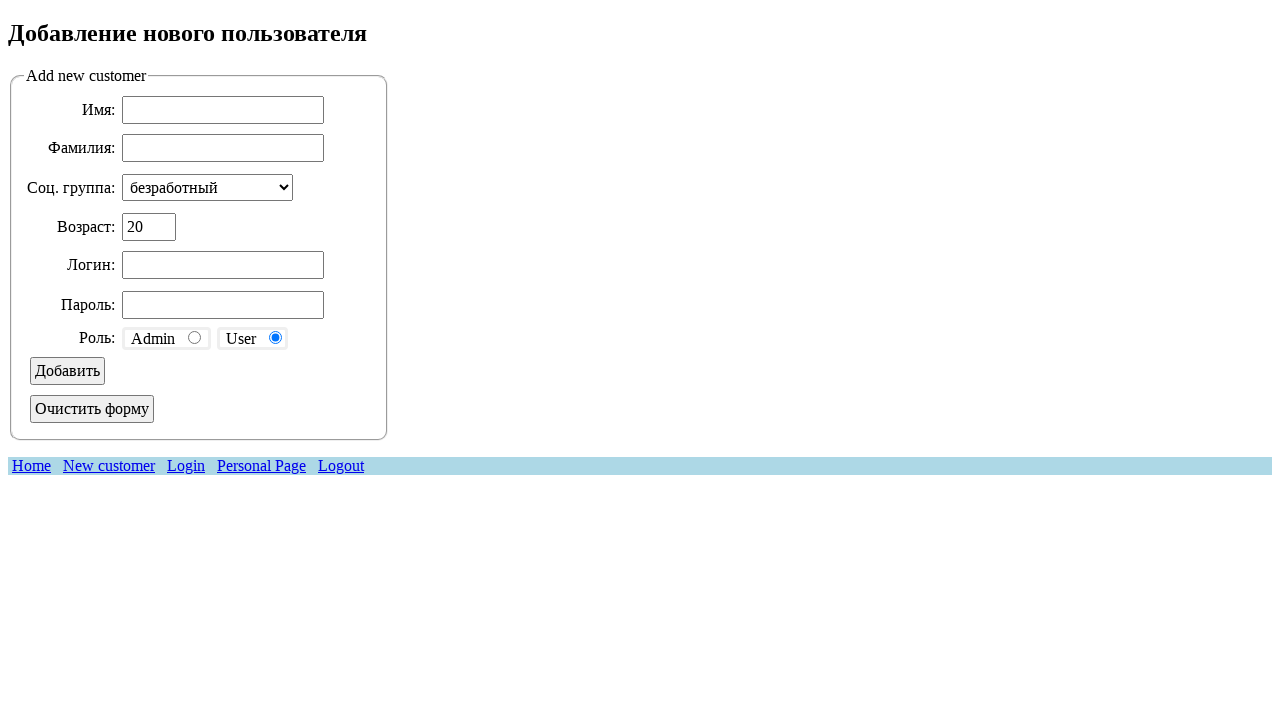

Selected dropdown option by value 'stu' on #group_selector
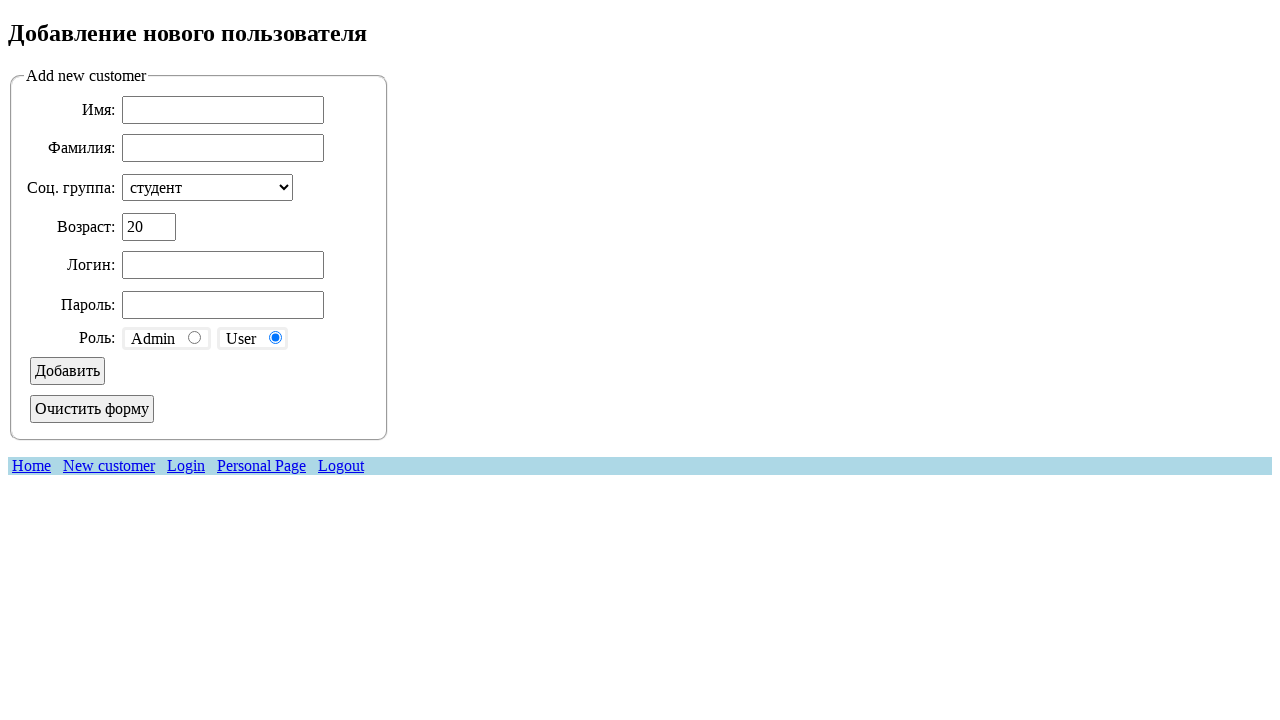

Selected dropdown option by index 0 (first option) on #group_selector
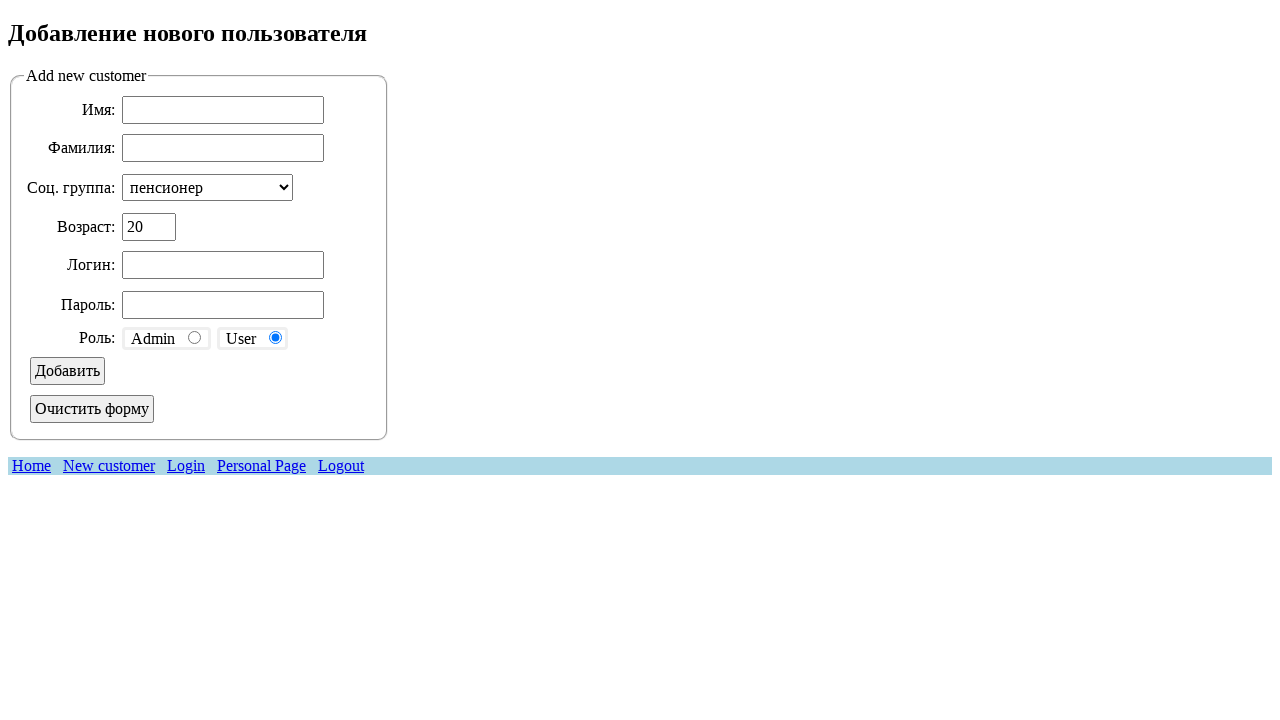

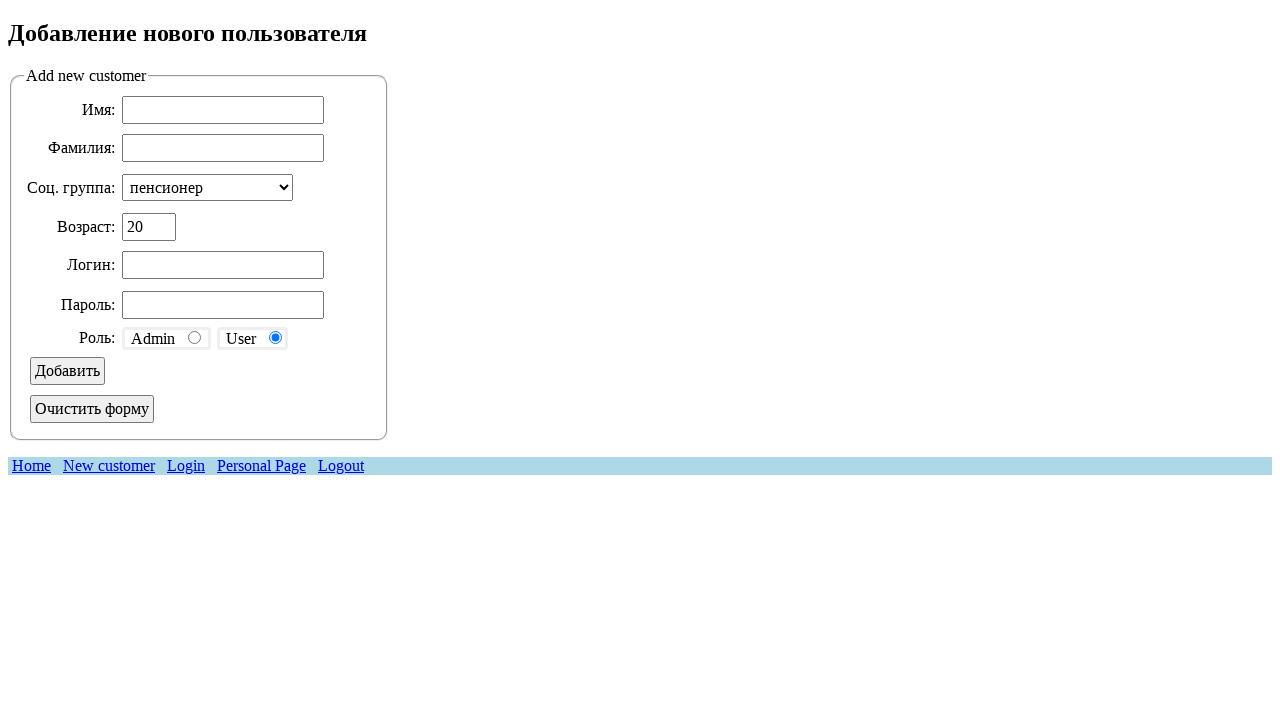